Verifies that player statistics cards are displayed on the bombardiers page

Starting URL: https://www.sport-express.ru/football/L/russia/first/2023-2024/statistics/bombardiers/

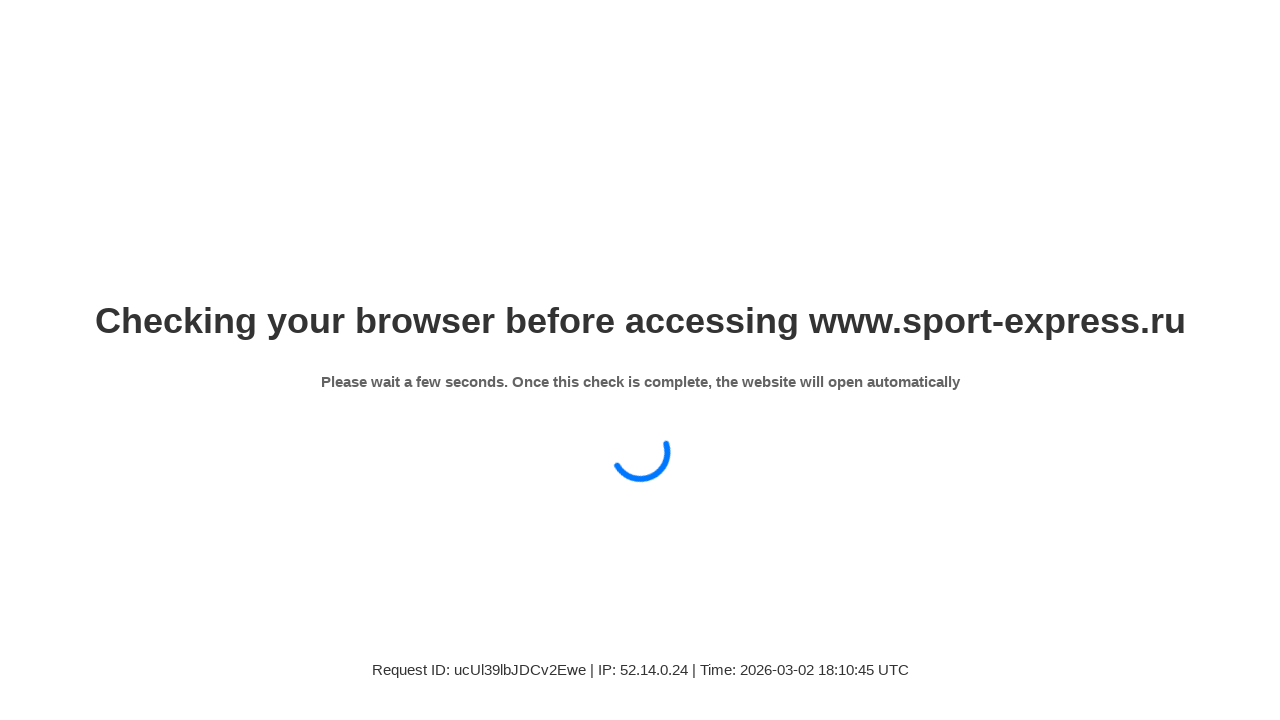

Waited for player statistics cards to be visible on bombardiers page
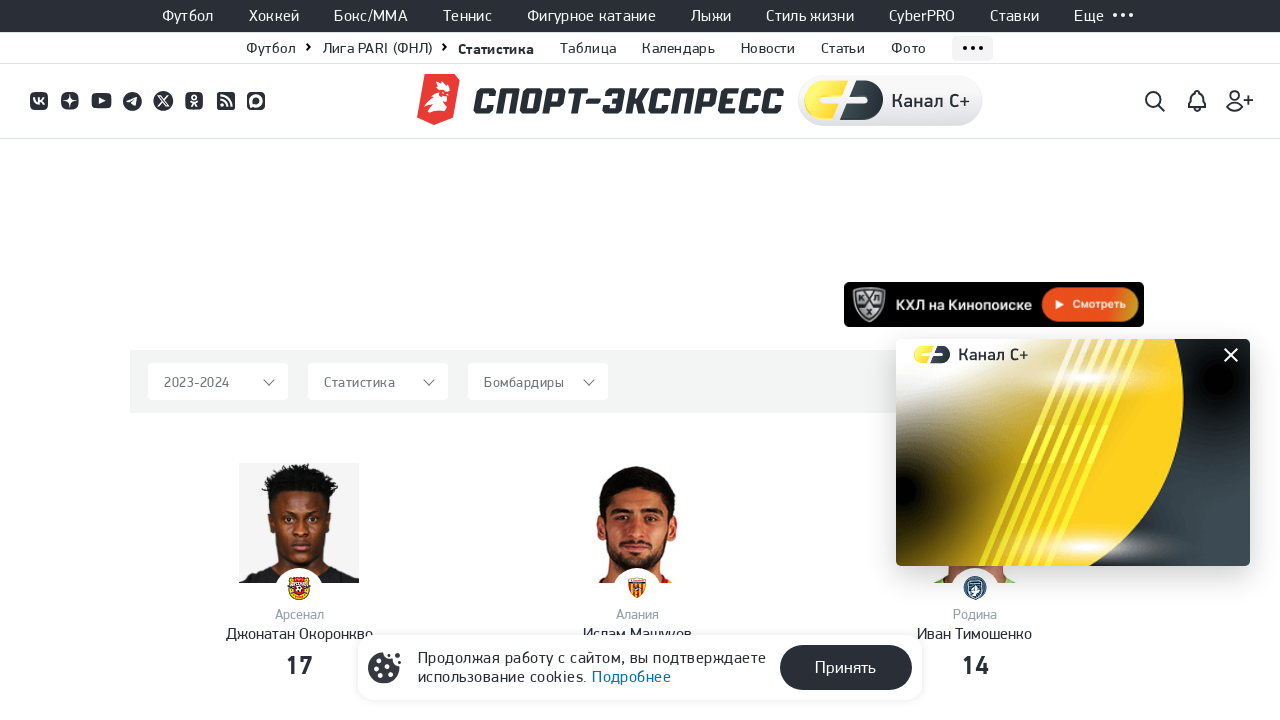

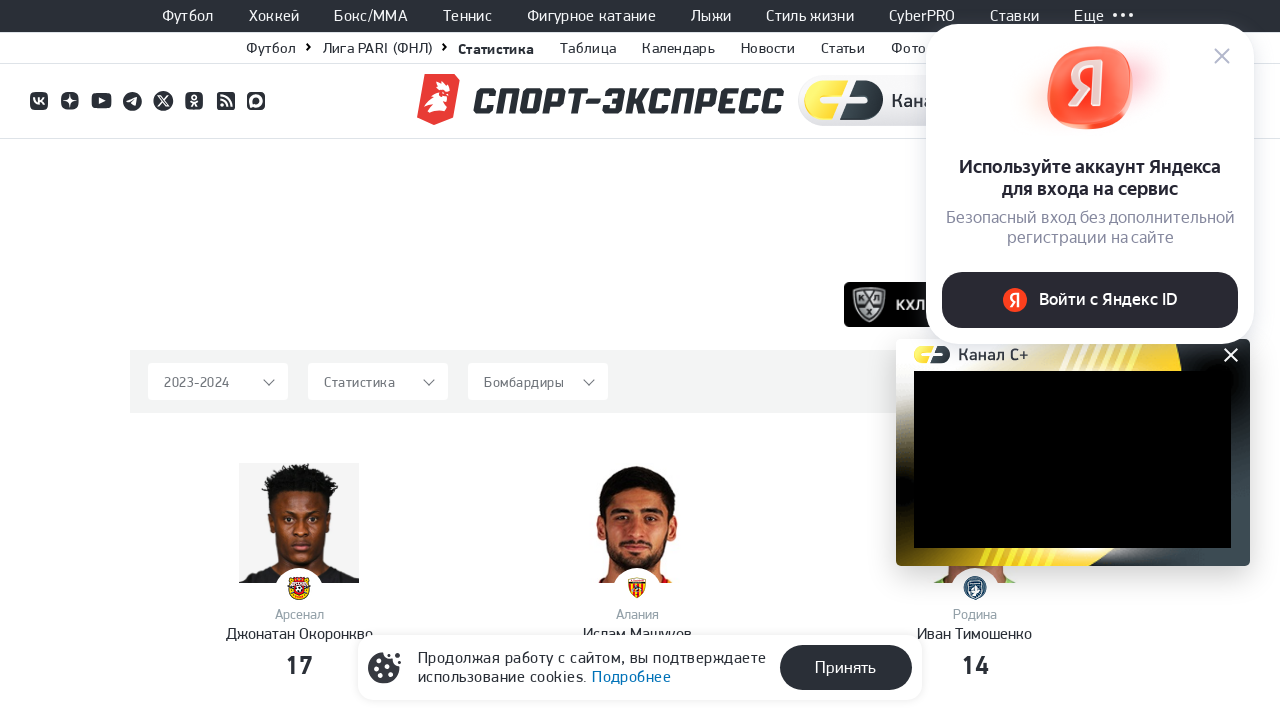